Tests an e-commerce shopping flow by searching for a product (Beetroot), adding it to cart multiple times, proceeding to checkout, entering promo code, selecting a country, agreeing to terms, and completing the order.

Starting URL: https://rahulshettyacademy.com/seleniumPractise/#/

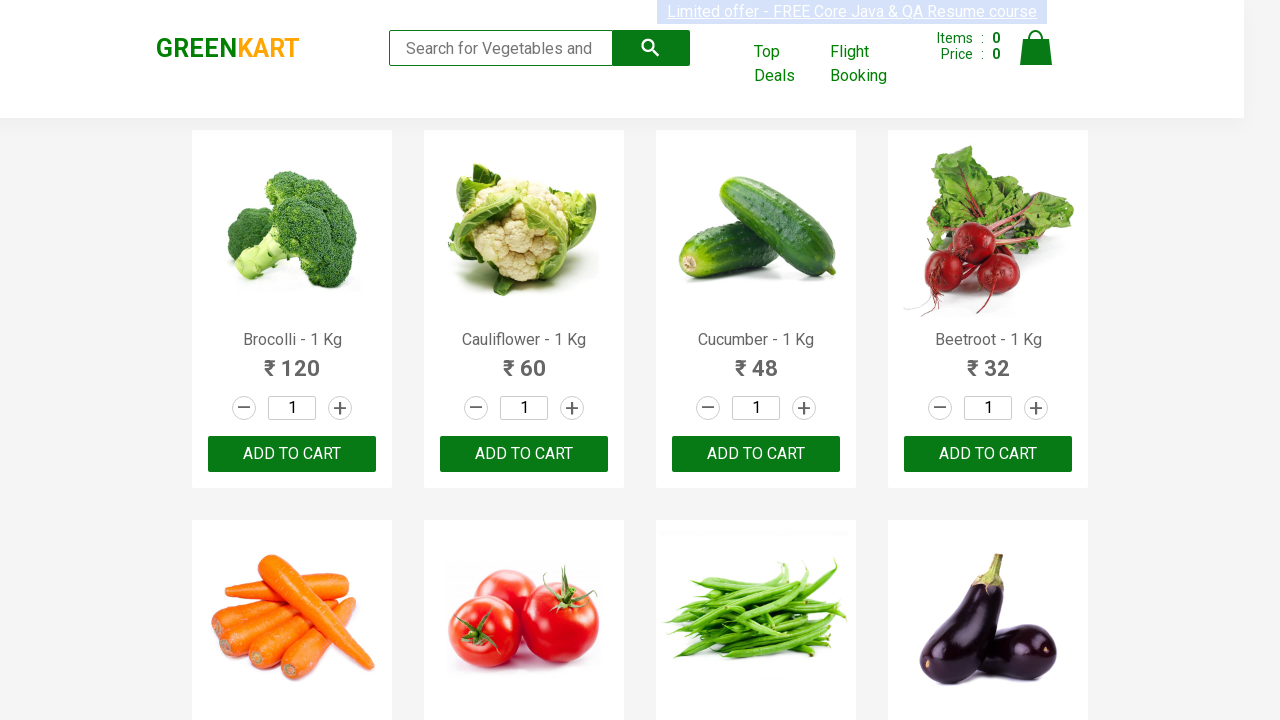

Filled search field with 'Beetroot' on .search-keyword
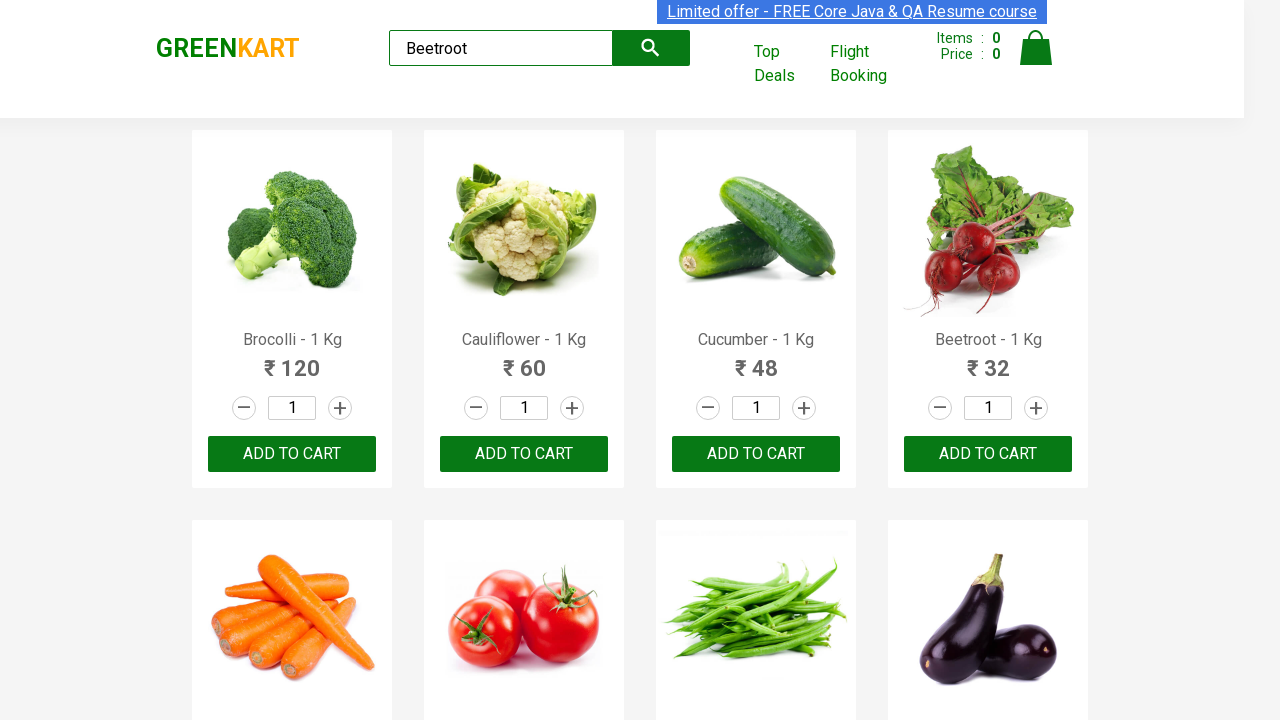

Waited for search results to load
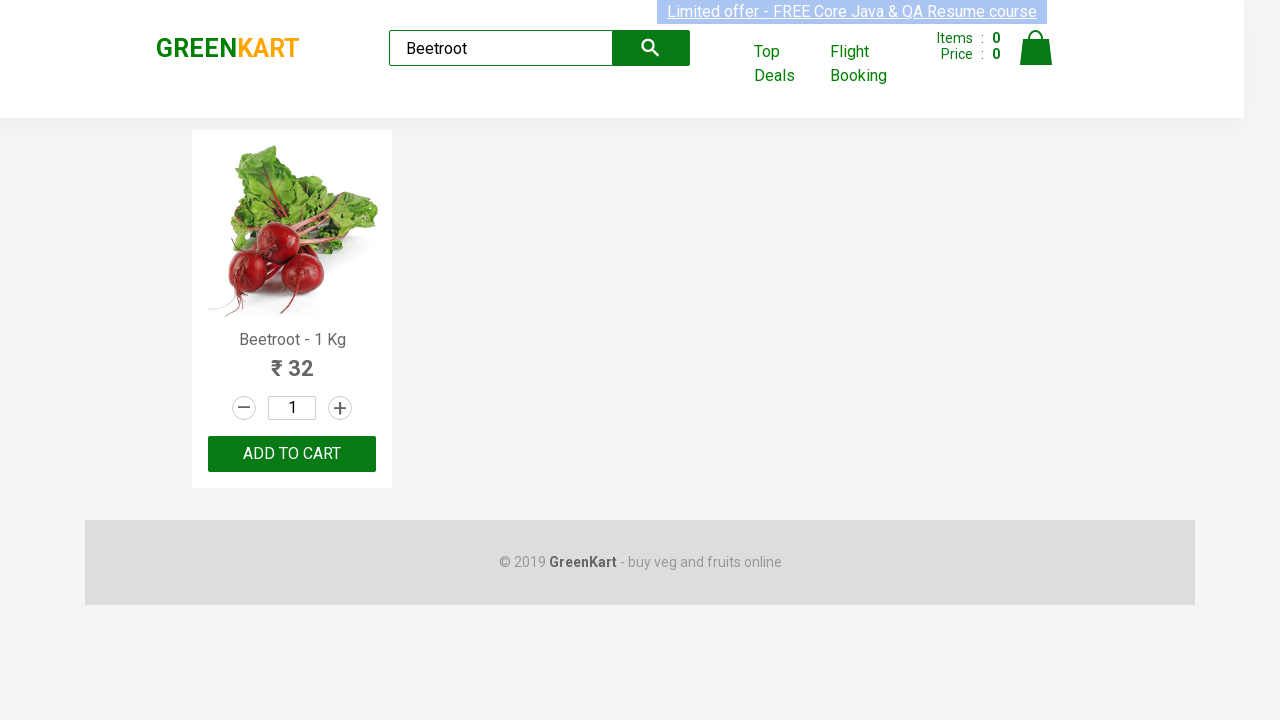

Clicked add to cart button (1st time) at (340, 408) on xpath=//*[@id='root']/div/div[1]/div/div/div[2]/a[2]
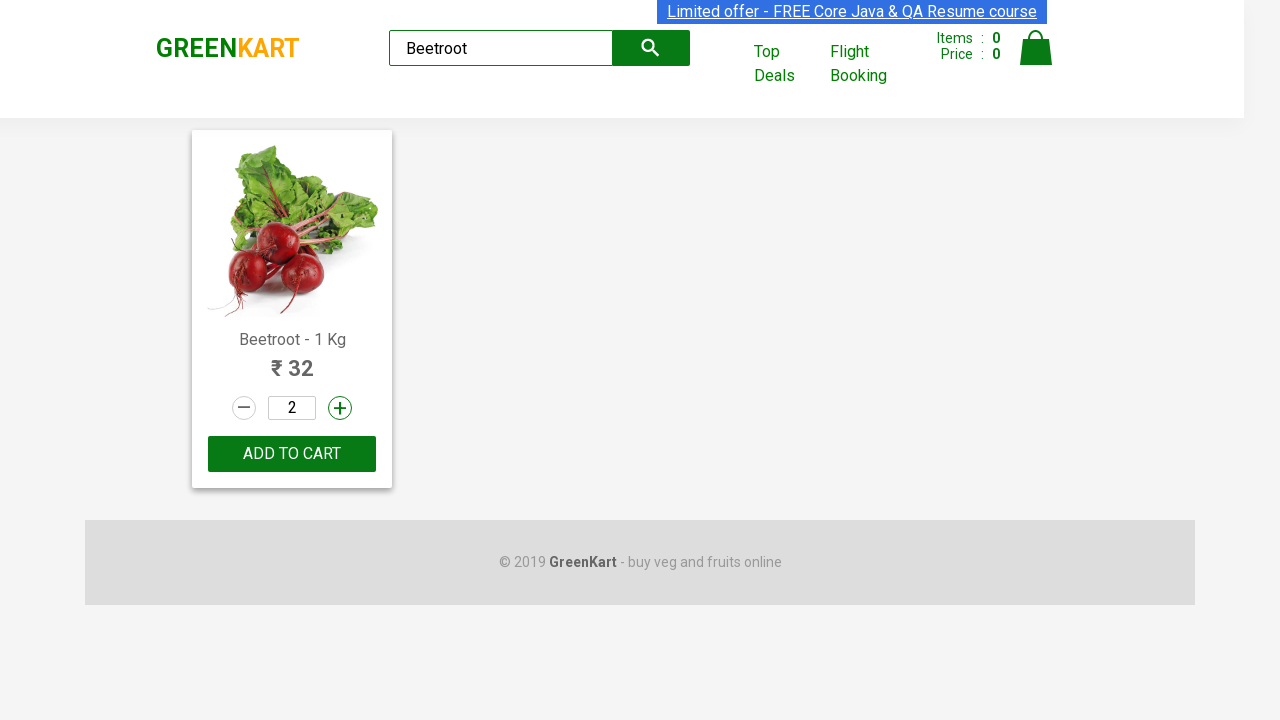

Clicked add to cart button (2nd time) at (340, 408) on xpath=//*[@id='root']/div/div[1]/div/div/div[2]/a[2]
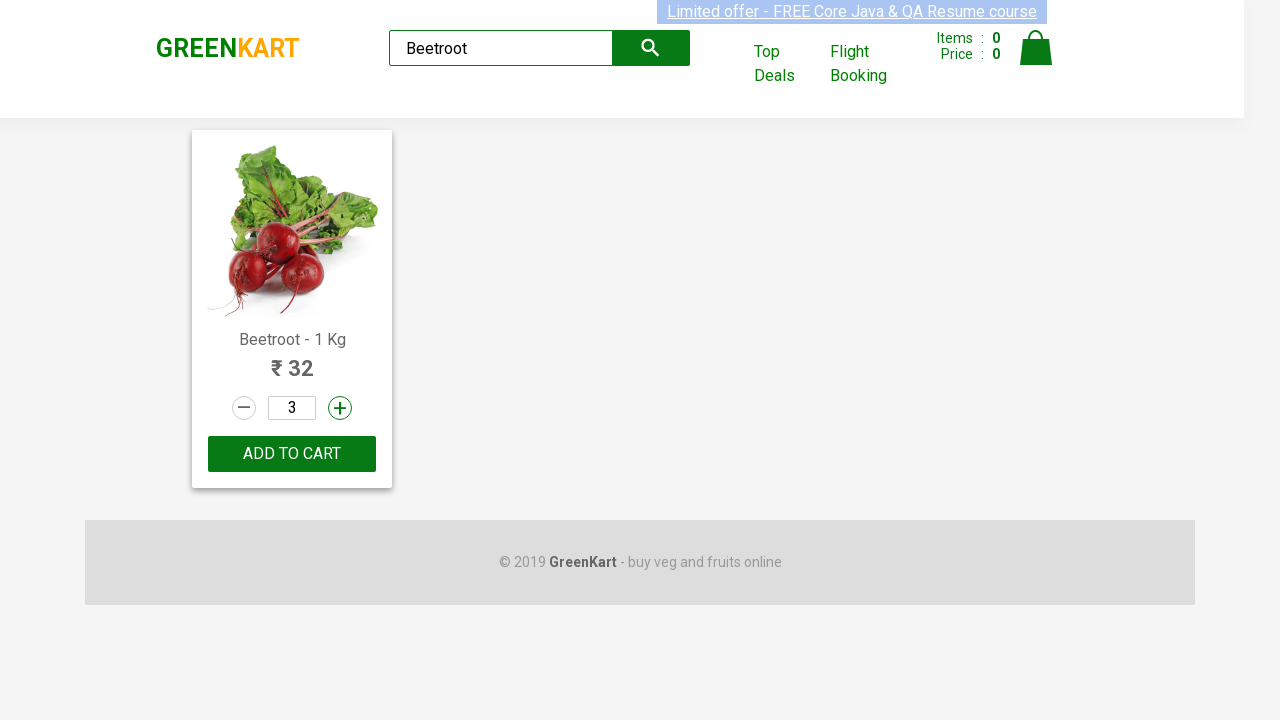

Clicked add to cart button (3rd time) at (340, 408) on xpath=//*[@id='root']/div/div[1]/div/div/div[2]/a[2]
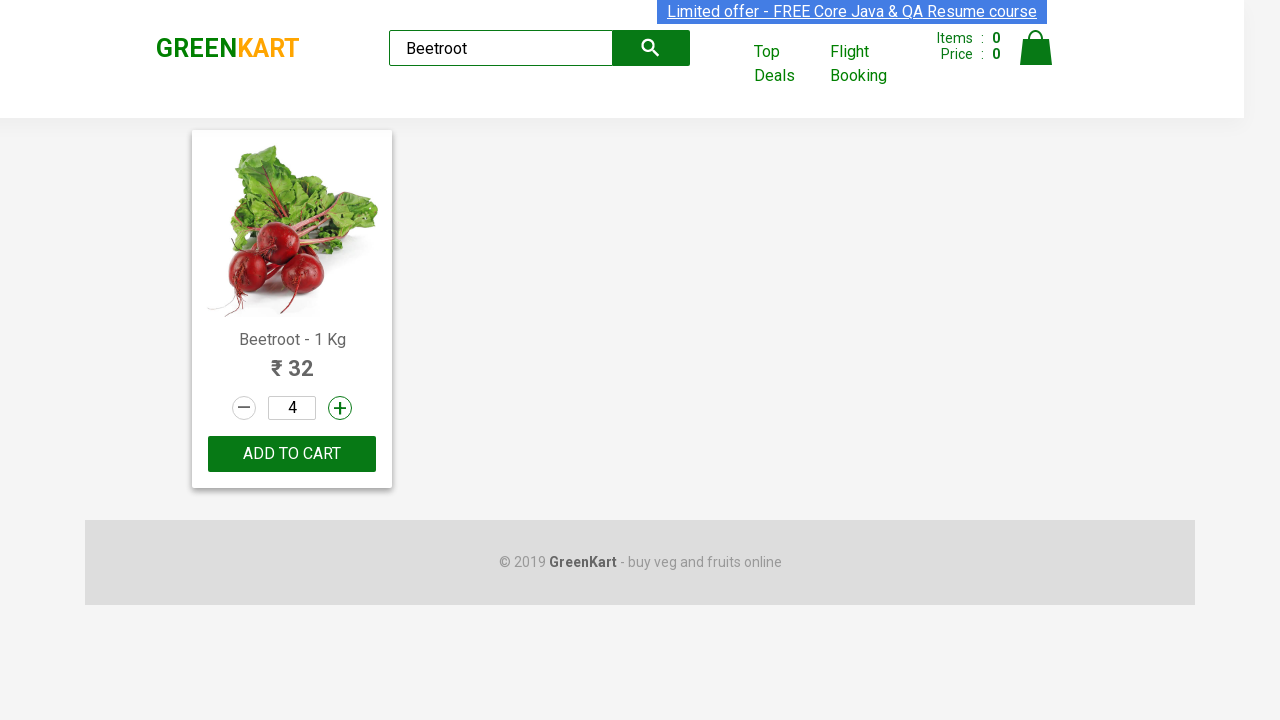

Clicked add to cart confirmation button at (292, 454) on xpath=//*[@id='root']/div/div[1]/div/div/div[3]/button
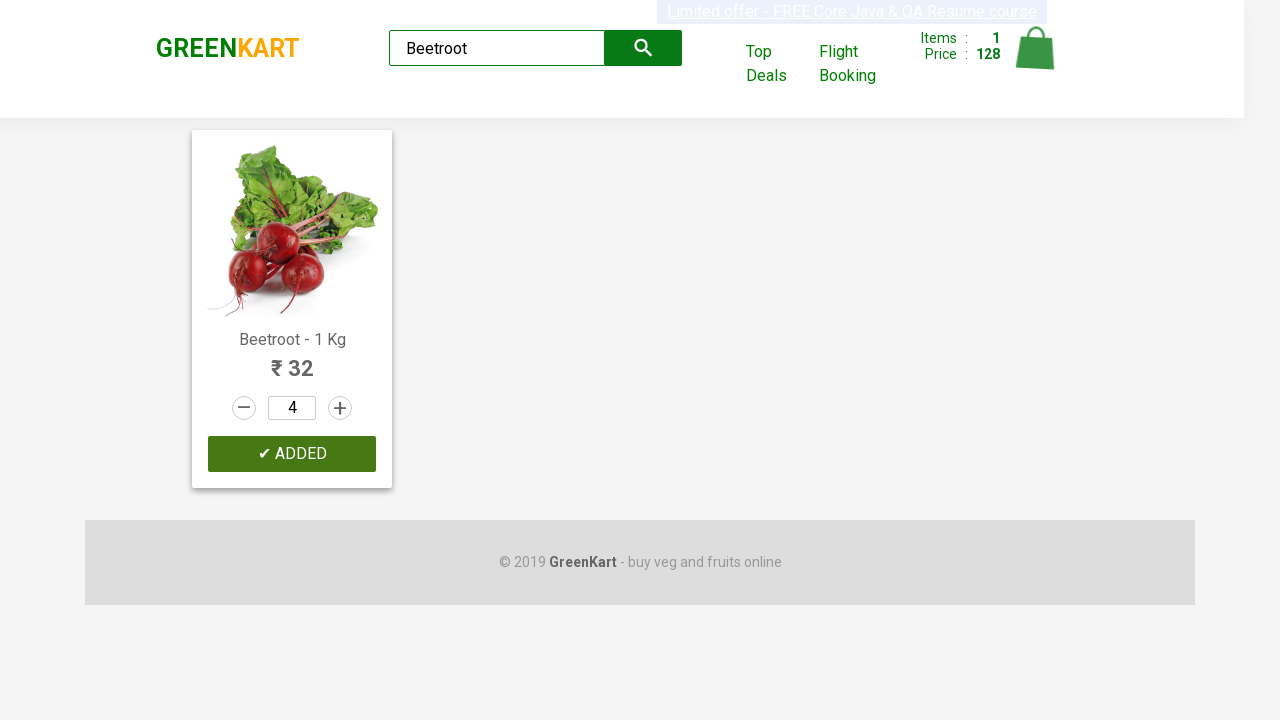

Clicked cart icon at (1036, 48) on xpath=//*[@id='root']/div/header/div/div[3]/a[4]/img
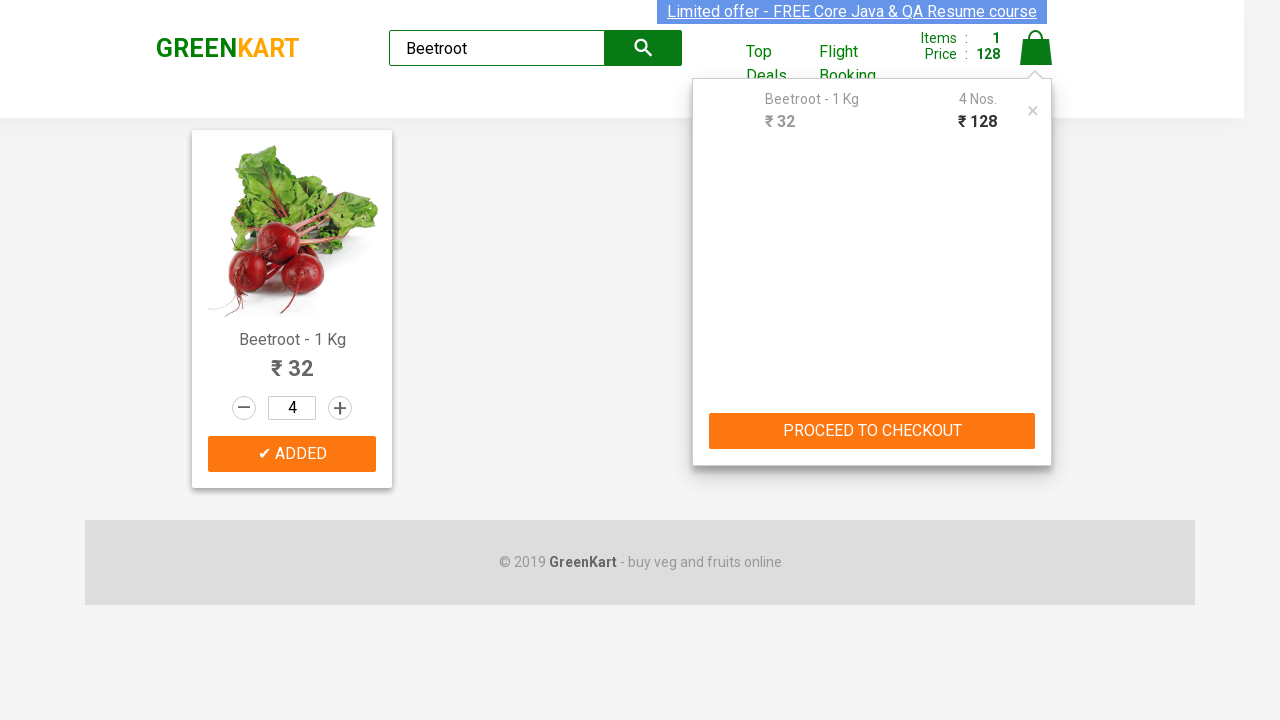

Clicked 'Proceed to Checkout' button at (872, 431) on xpath=//*[@id='root']/div/header/div/div[3]/div[2]/div[2]/button
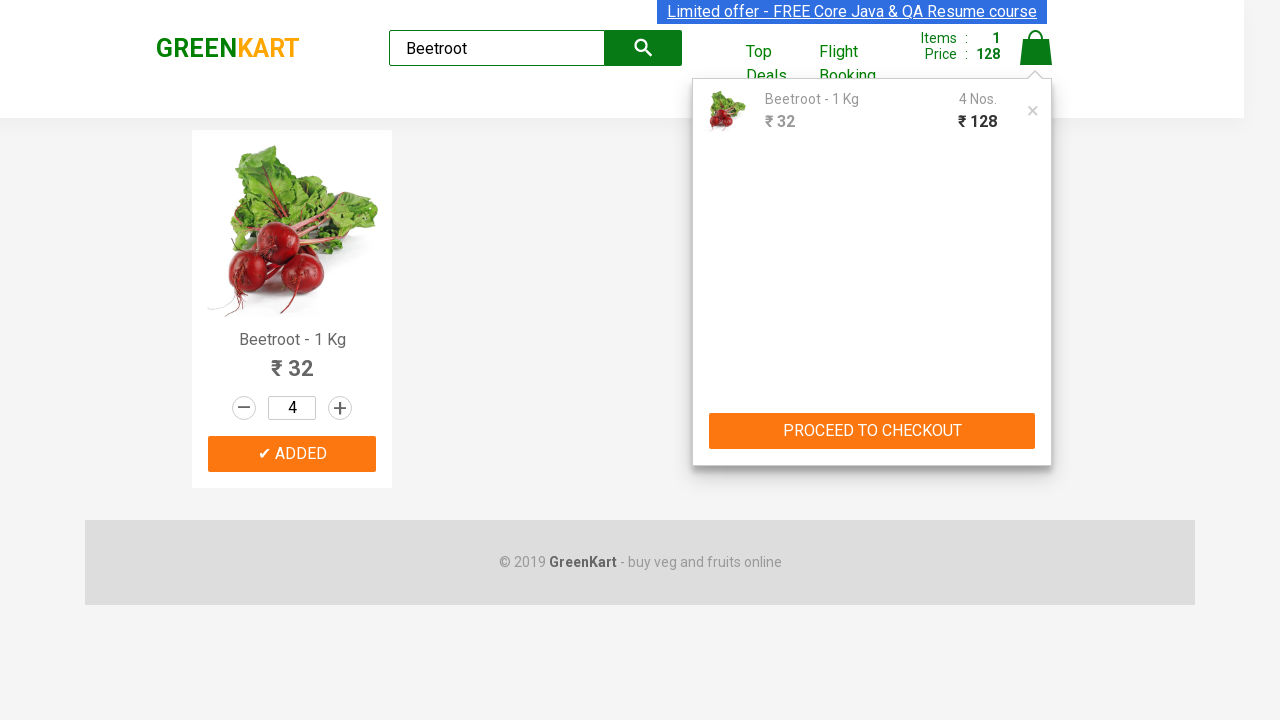

Waited for checkout page to load
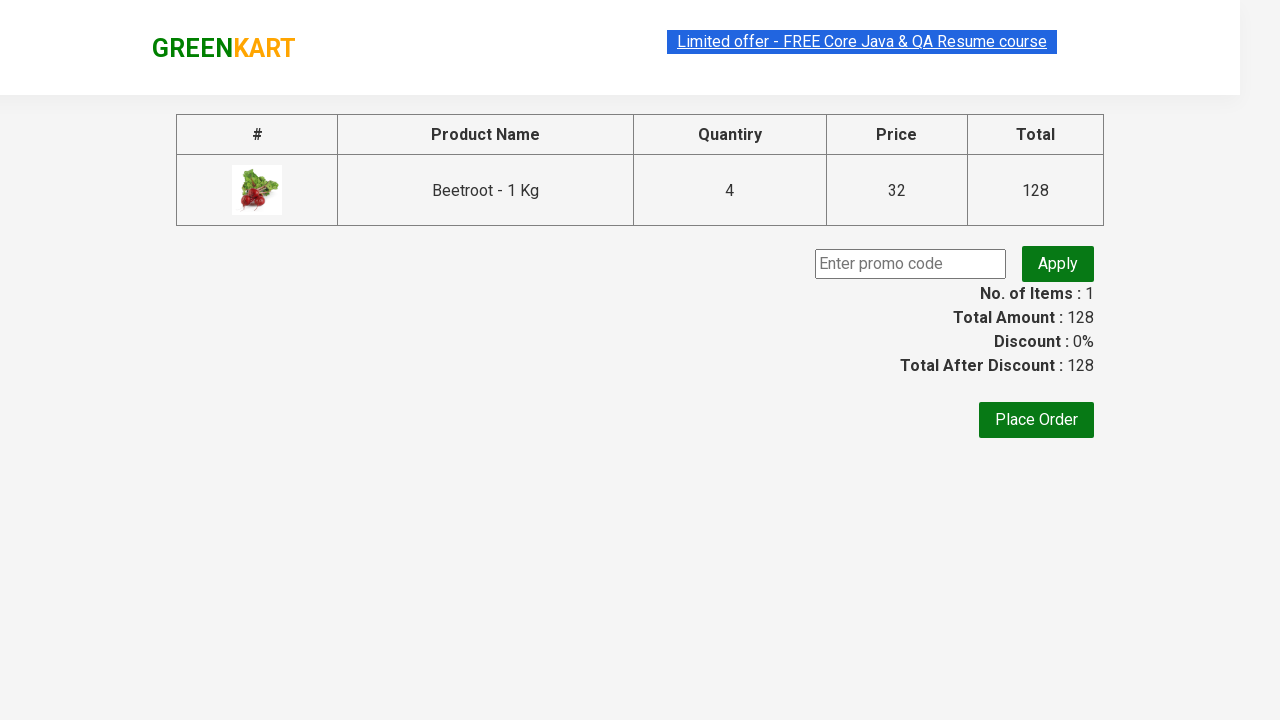

Entered promo code 'PromoTest2024' on xpath=//*[@id='root']/div/div/div/div/div/input
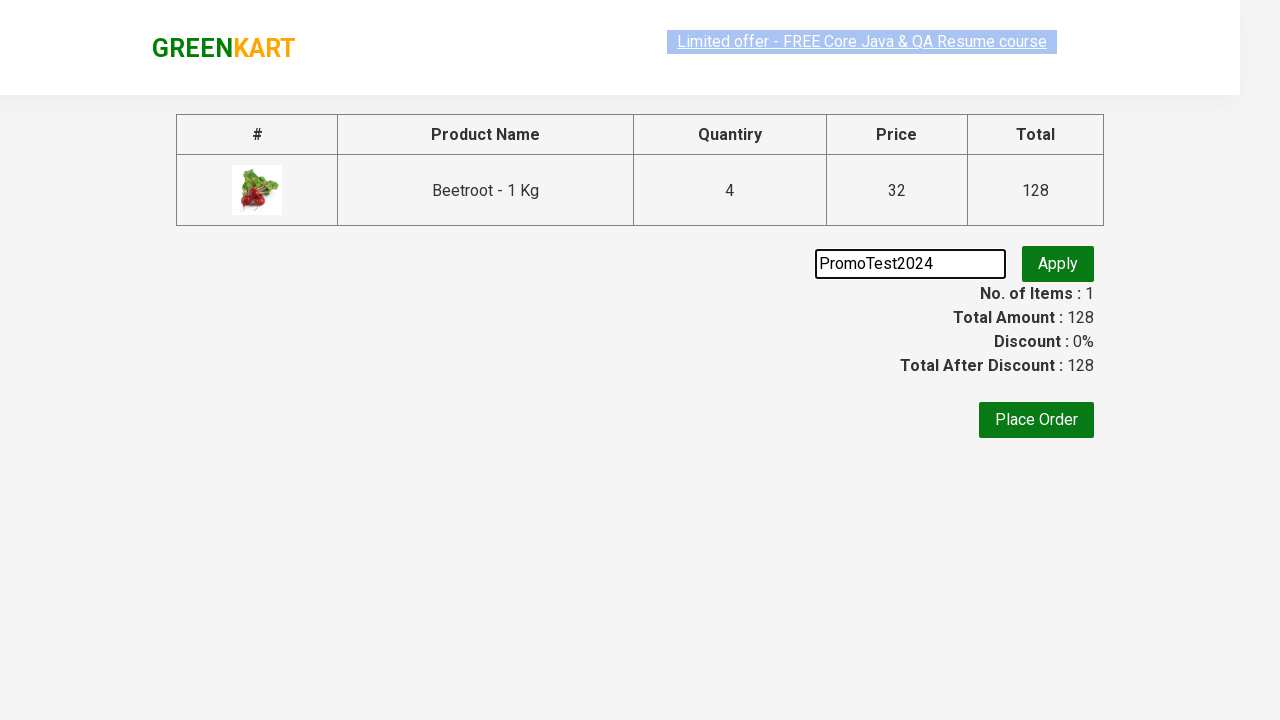

Clicked apply promo code button at (1058, 264) on xpath=//*[@id='root']/div/div/div/div/div/button
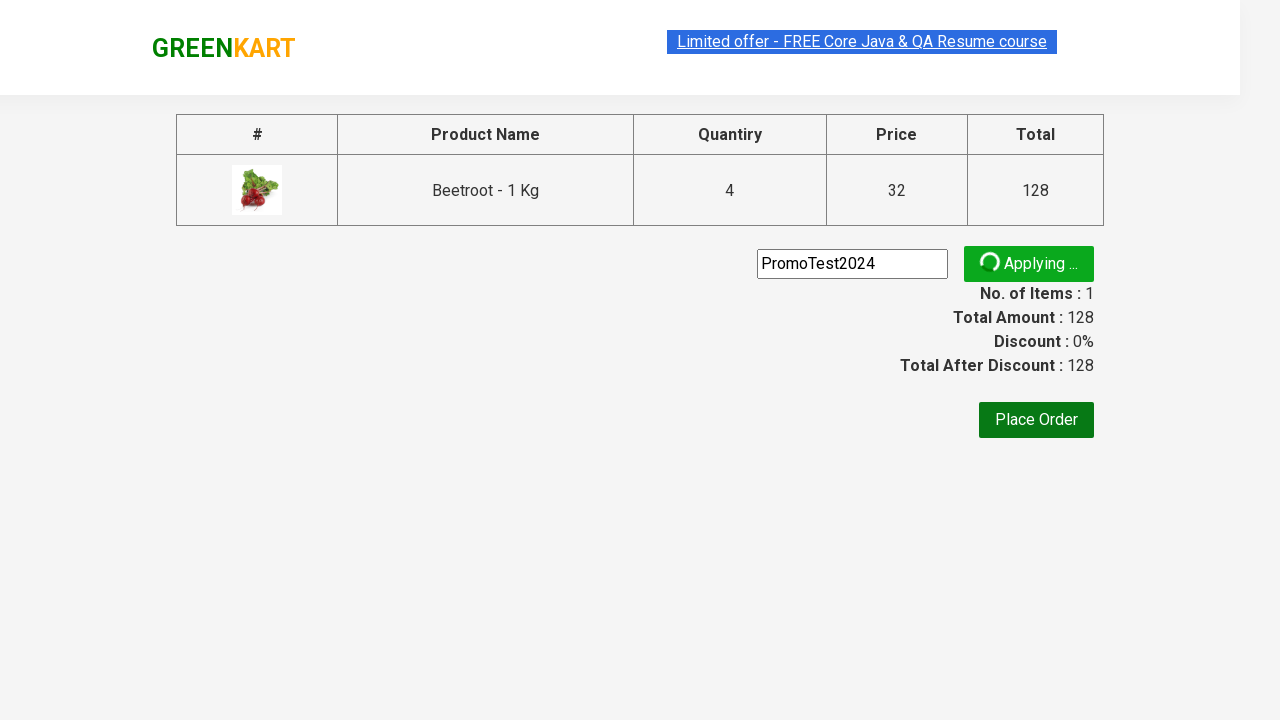

Clicked 'Place Order' button at (1036, 420) on xpath=//*[@id='root']/div/div/div/div/button
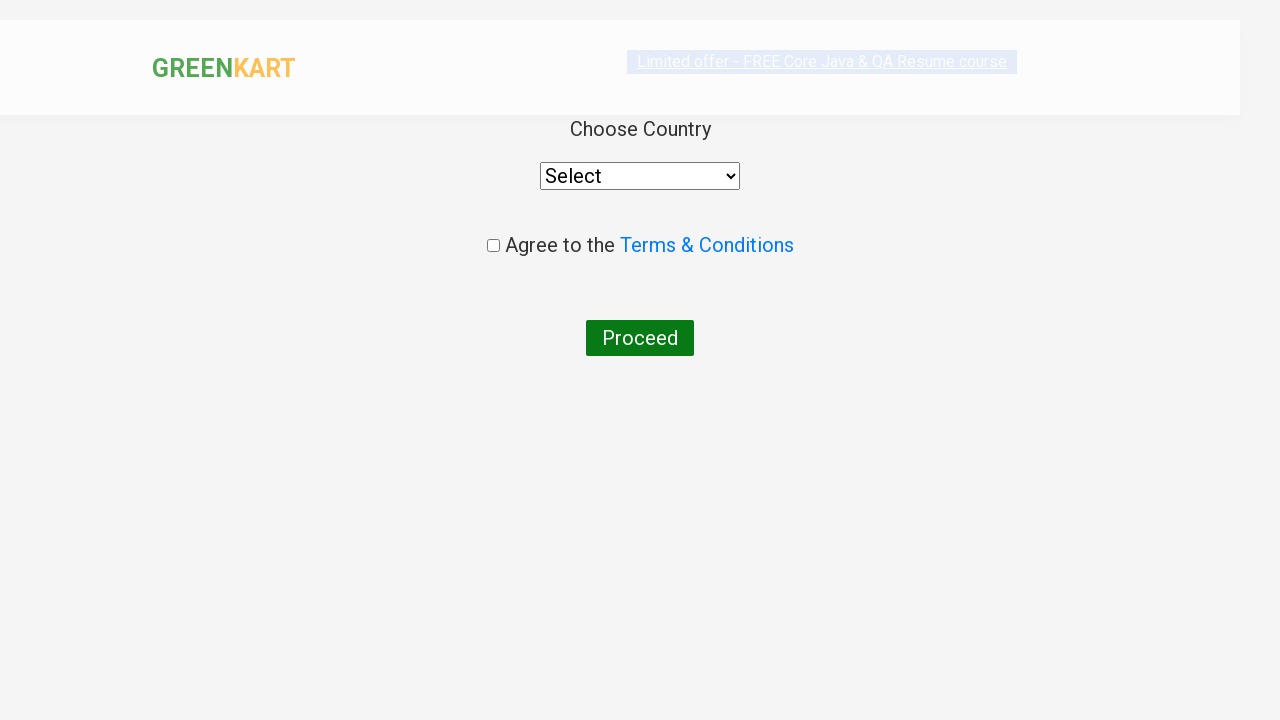

Waited for country selection page to load
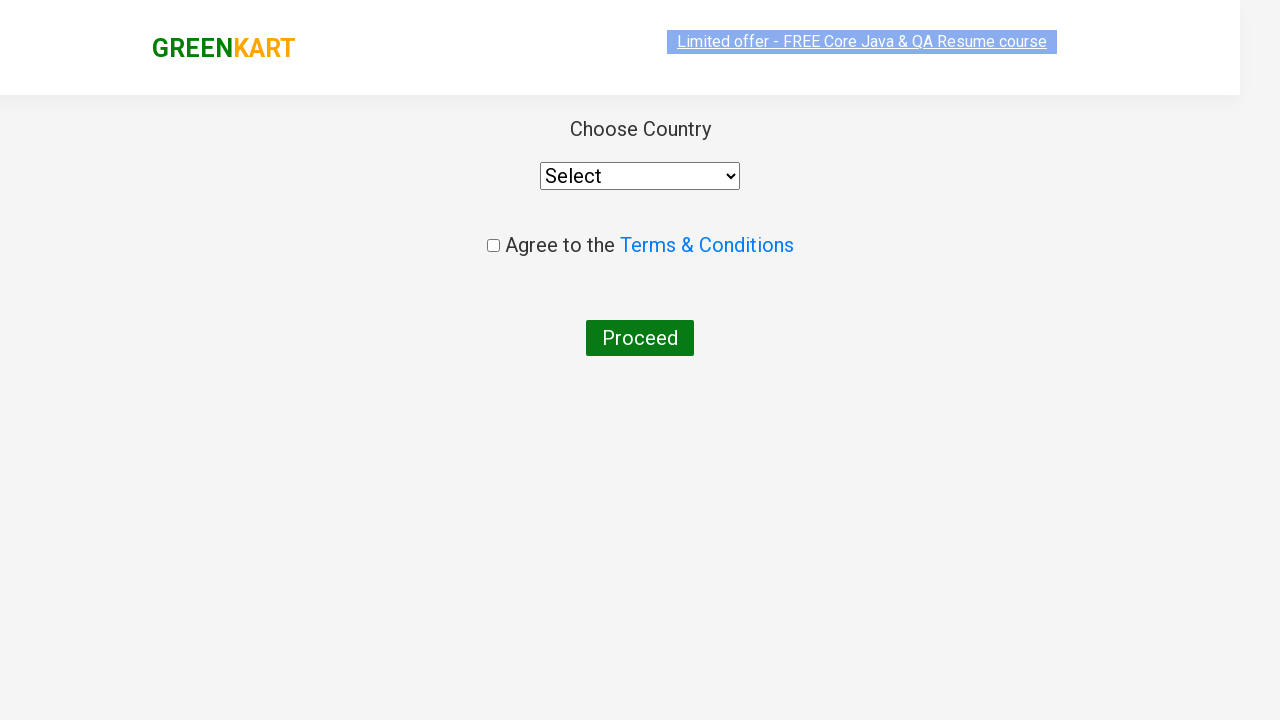

Selected 'Algeria' from country dropdown on xpath=//*[@id='root']/div/div/div/div/div/select
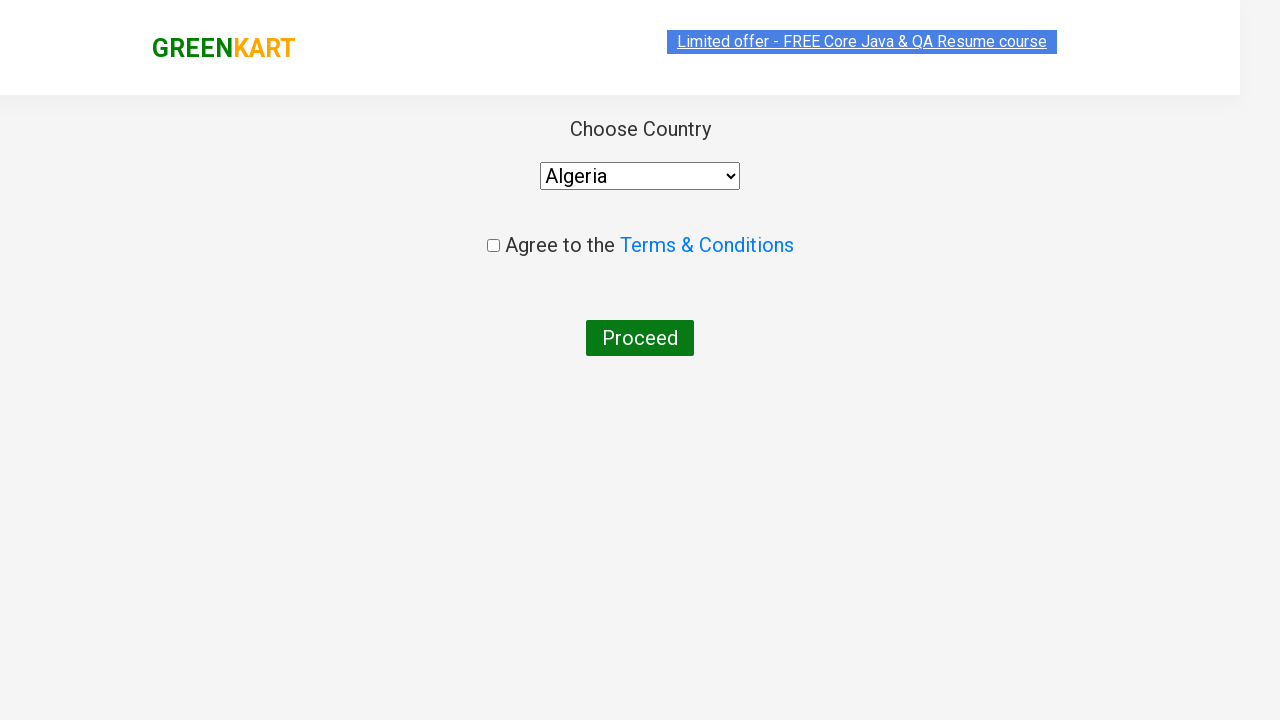

Clicked proceed button after country selection at (640, 338) on xpath=//*[@id='root']/div/div/div/div/button
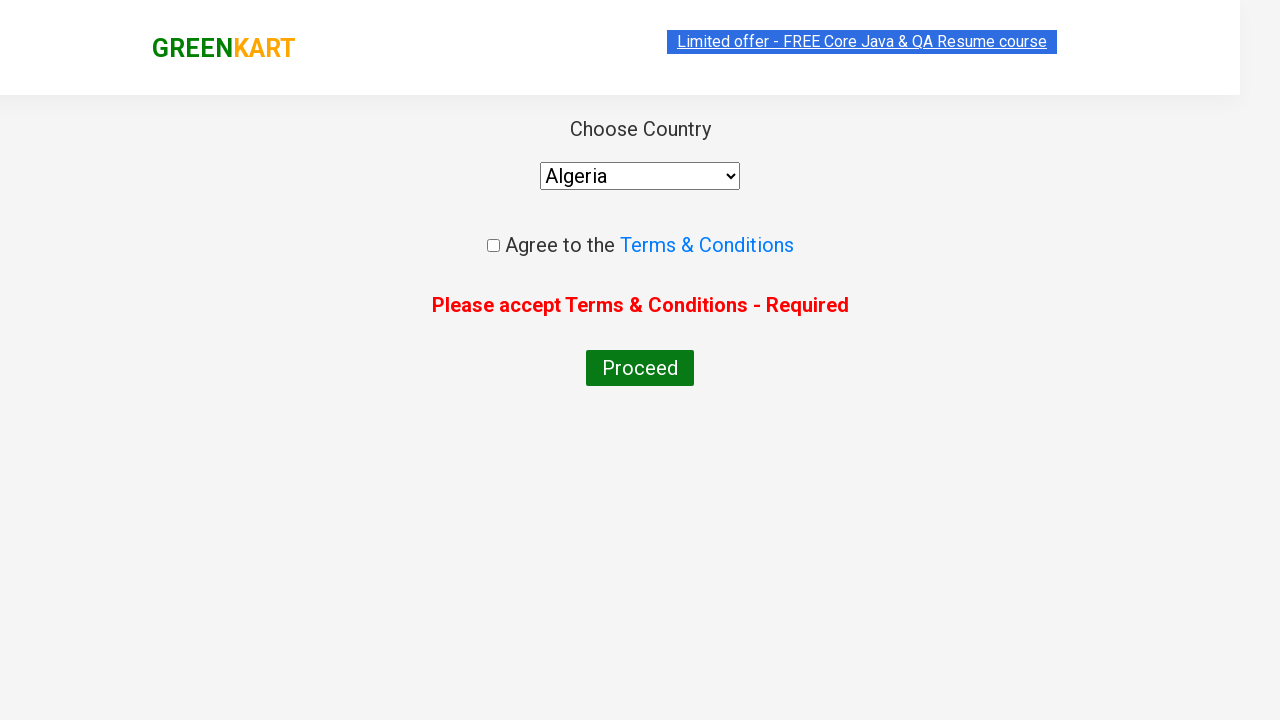

Checked terms and conditions checkbox at (493, 246) on xpath=//*[@id='root']/div/div/div/div/input
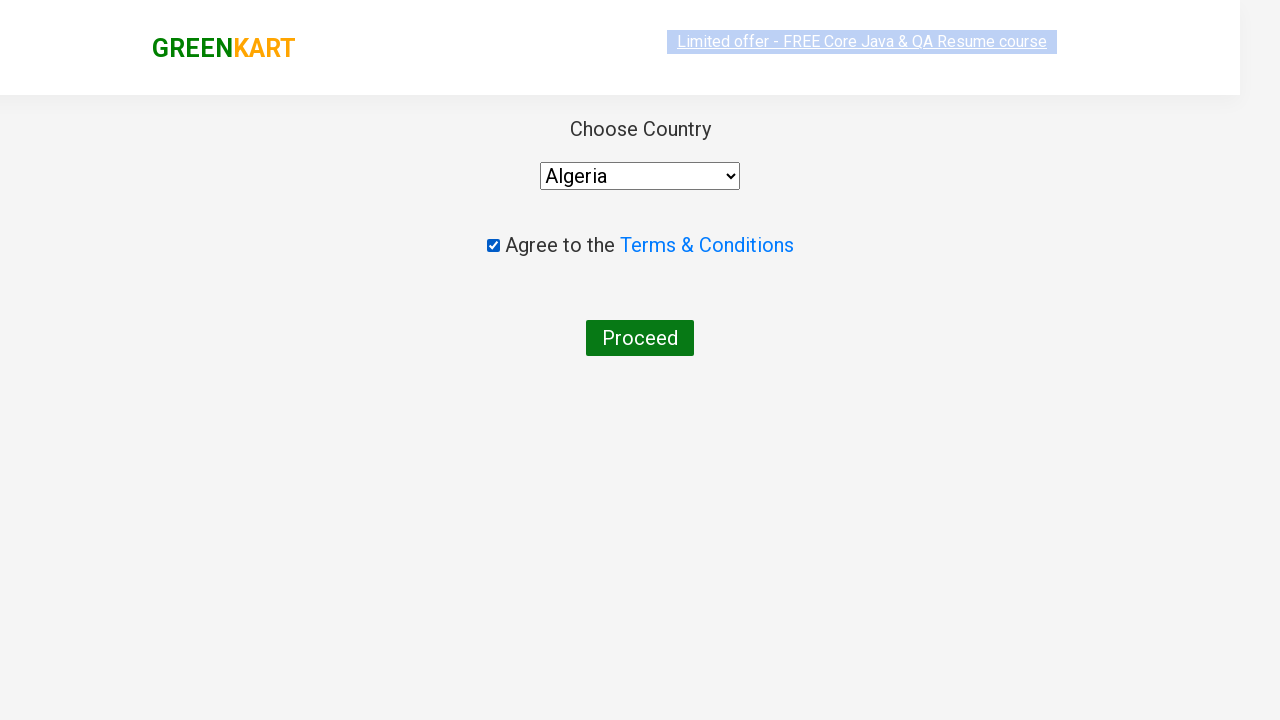

Clicked final submit button to complete order at (640, 338) on xpath=//*[@id='root']/div/div/div/div/button
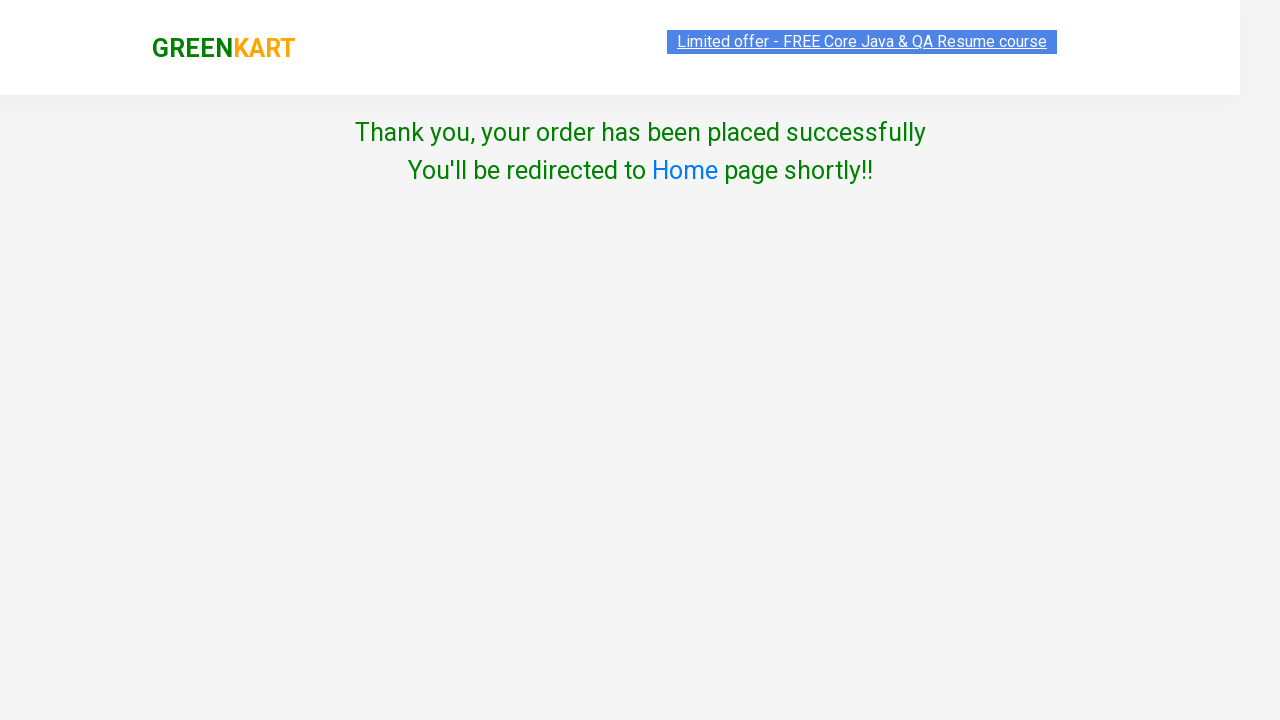

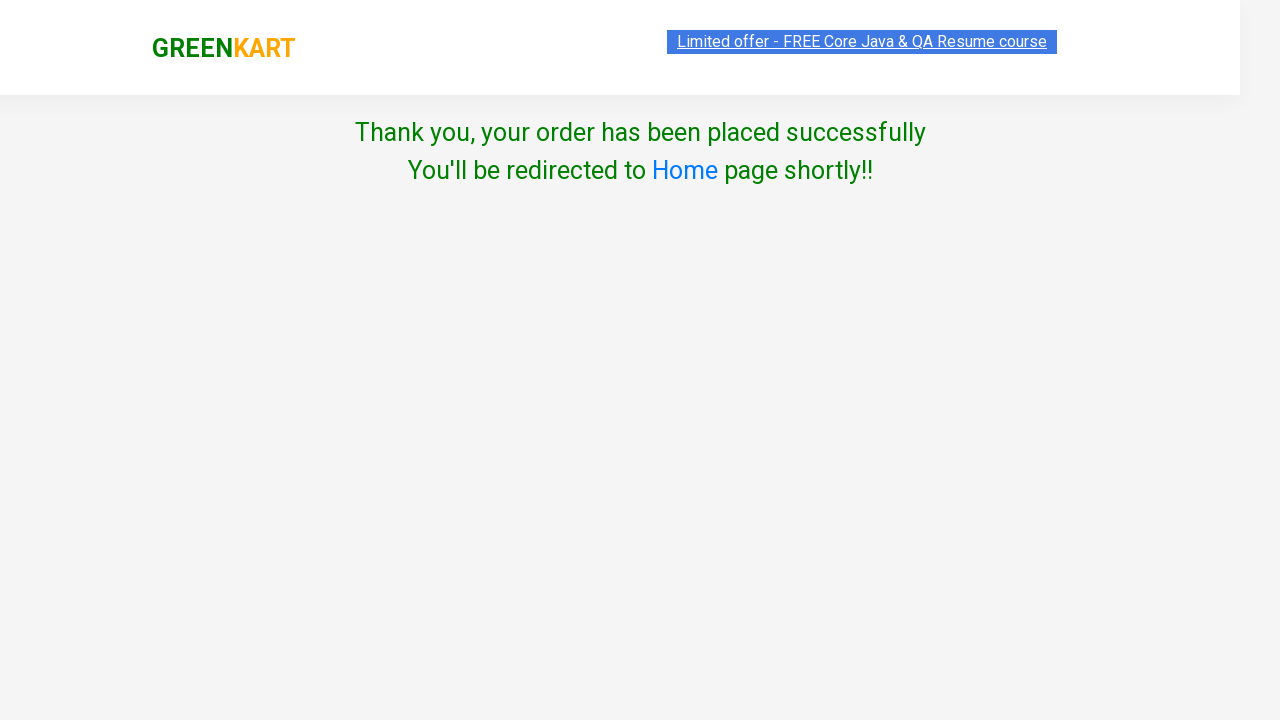